Tests dynamic loading with explicit waits by clicking start button, waiting for button to become invisible, observing loading indicator visibility changes, and verifying the finish element appears

Starting URL: http://the-internet.herokuapp.com/dynamic_loading/1

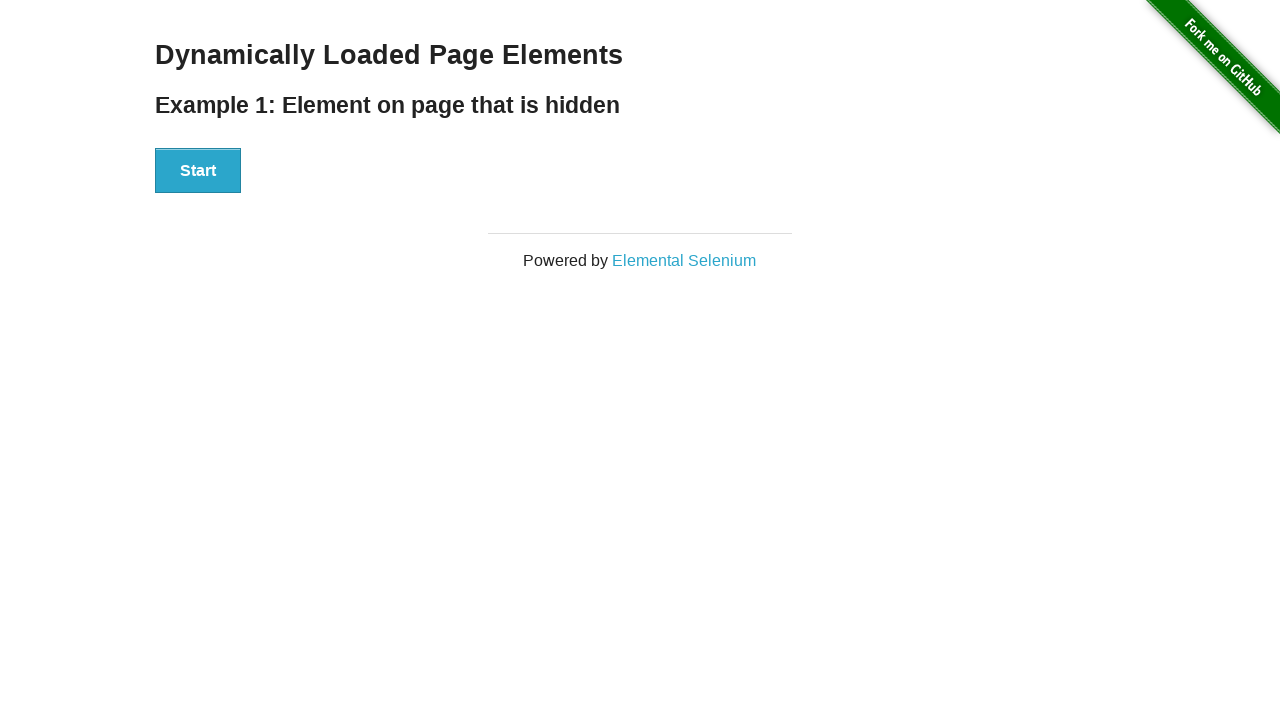

Start button became visible
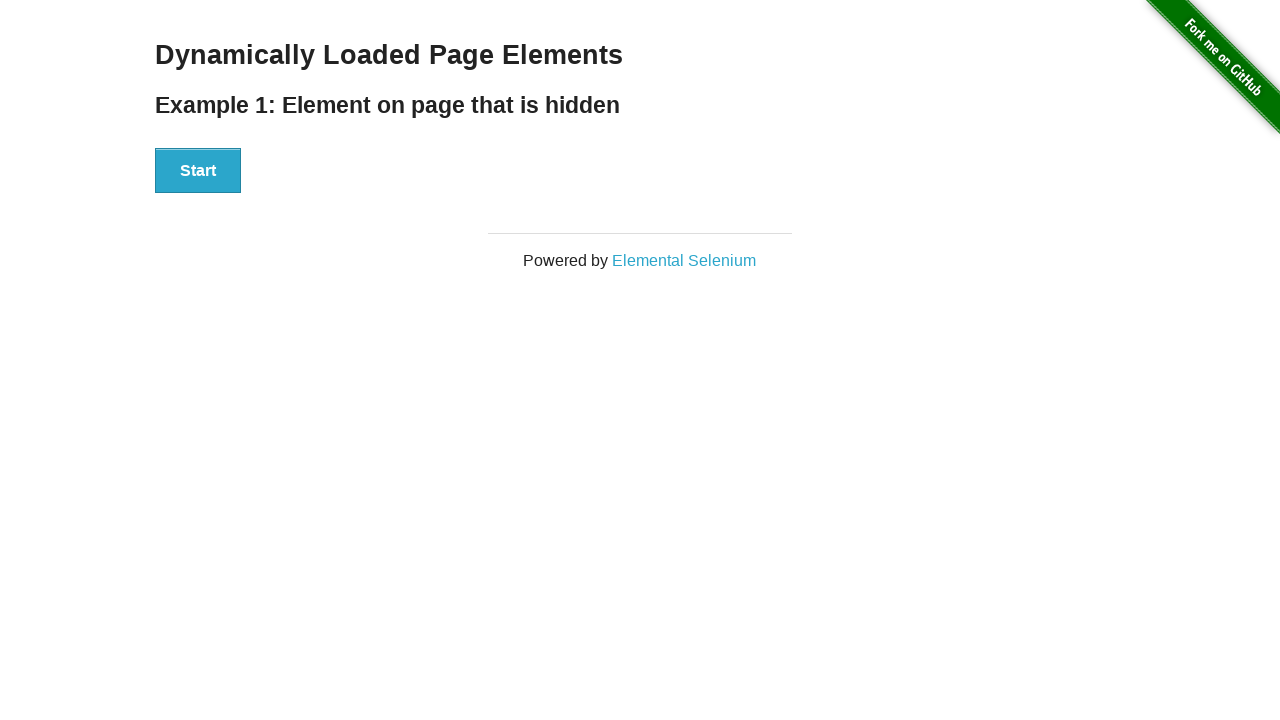

Clicked start button to initiate dynamic loading at (198, 171) on button
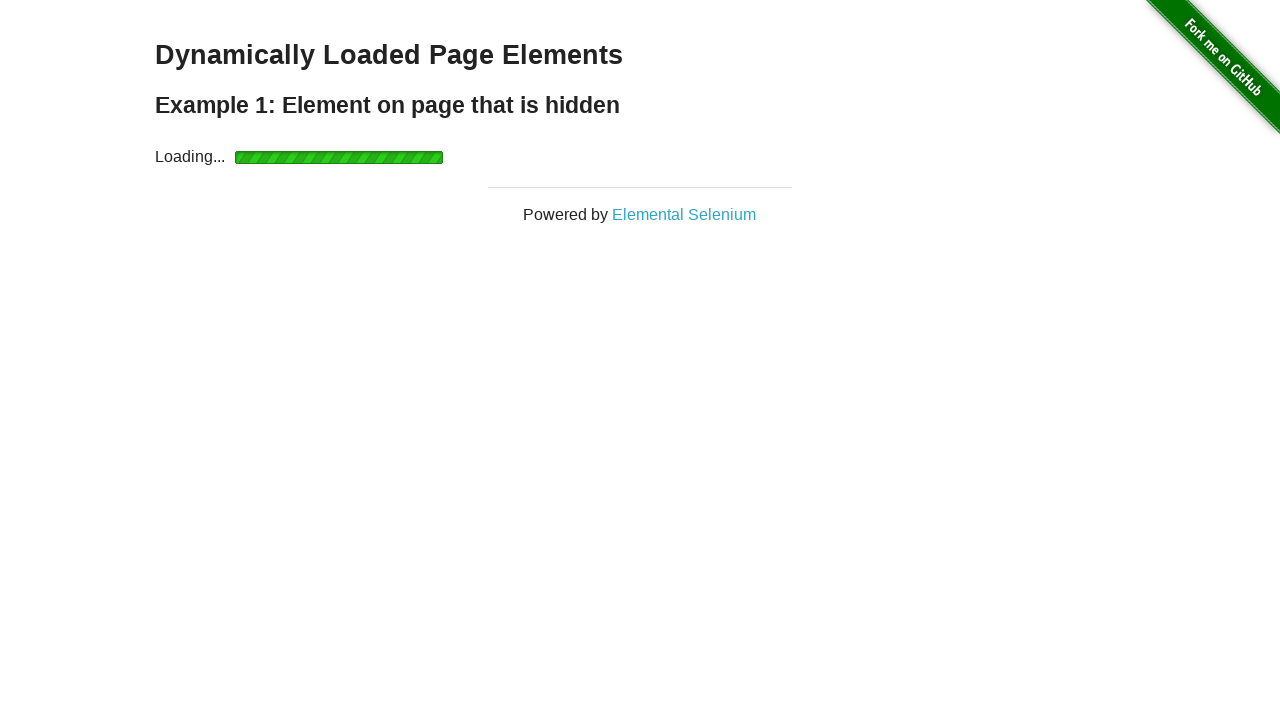

Start button became hidden
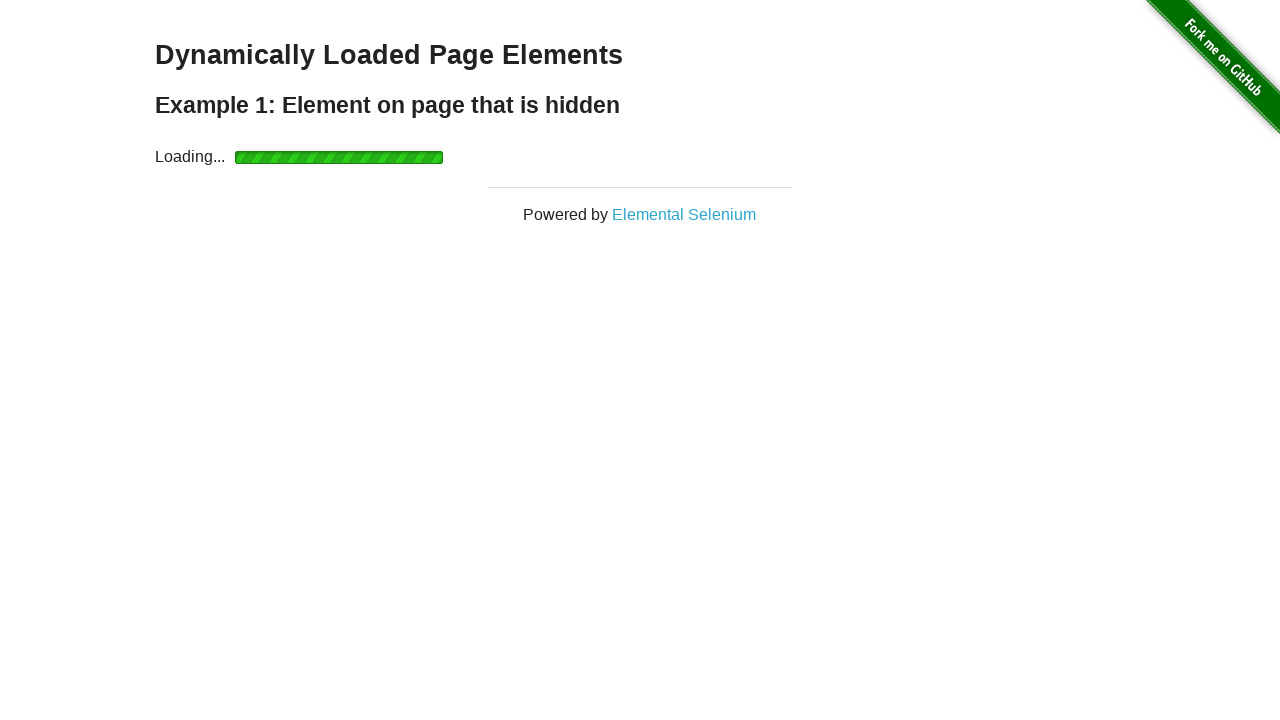

Loading indicator appeared
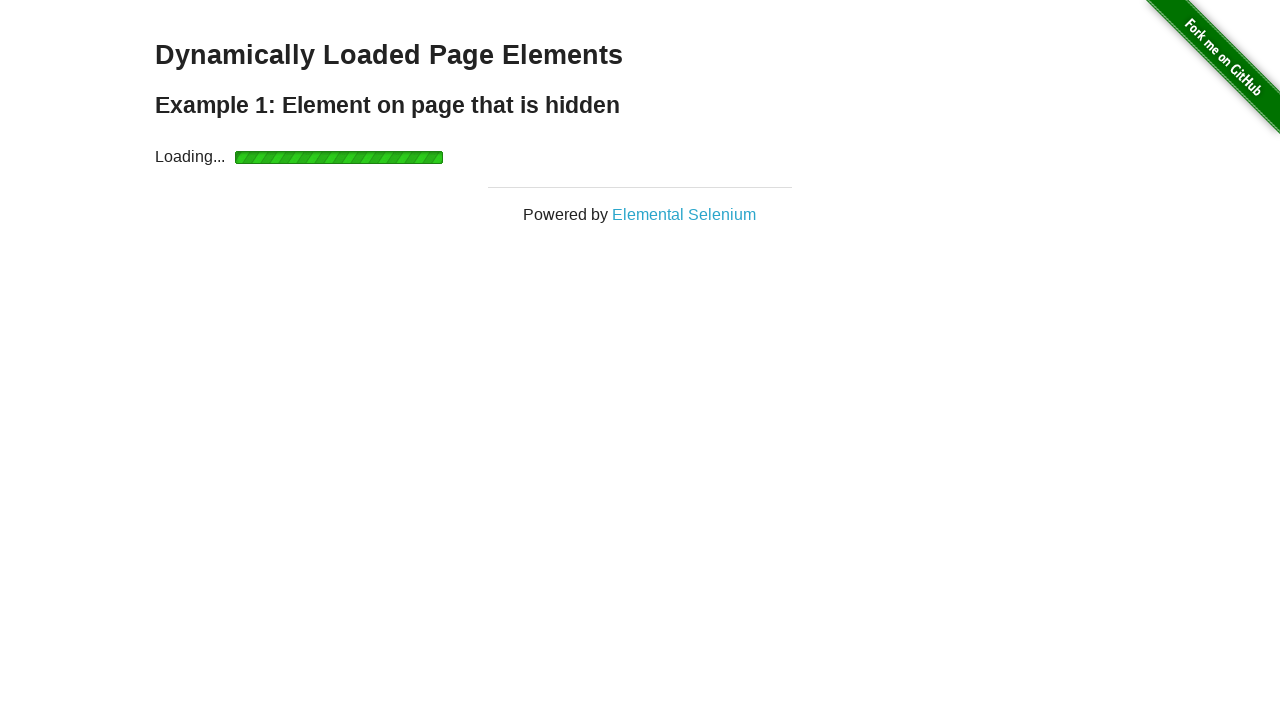

Loading indicator disappeared after dynamic content loaded
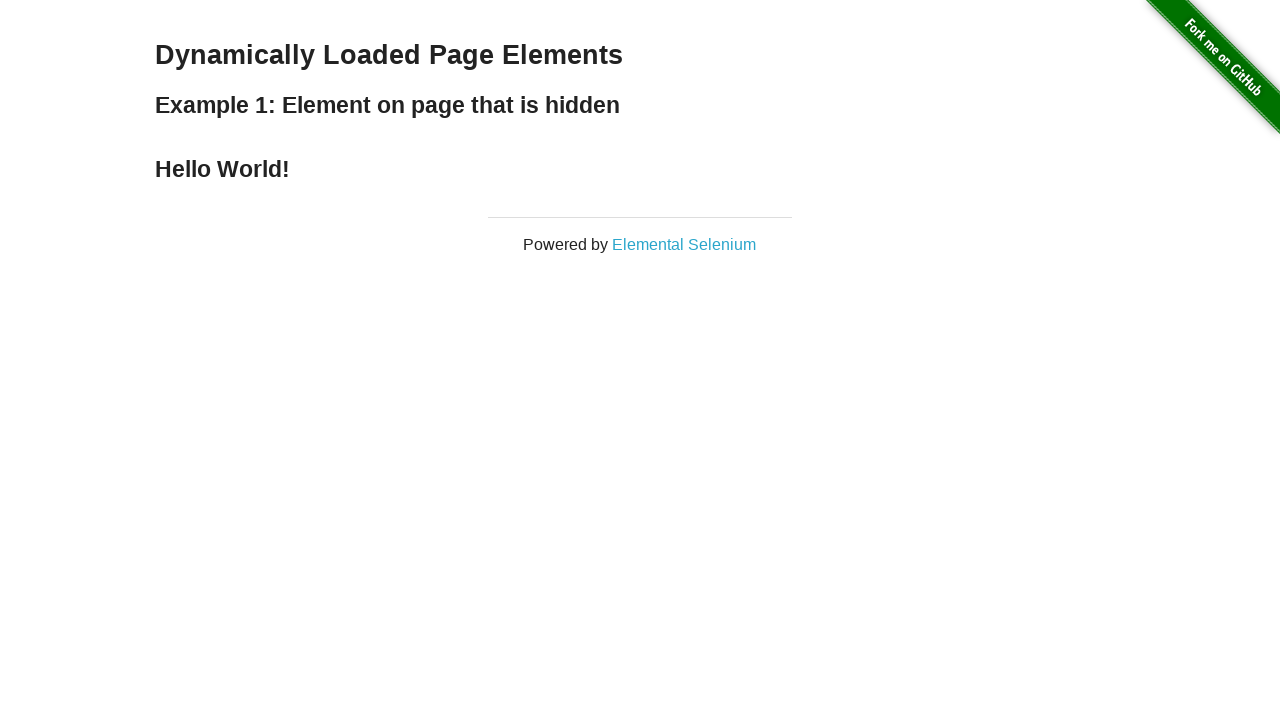

Finish element appeared, confirming dynamic loading completed successfully
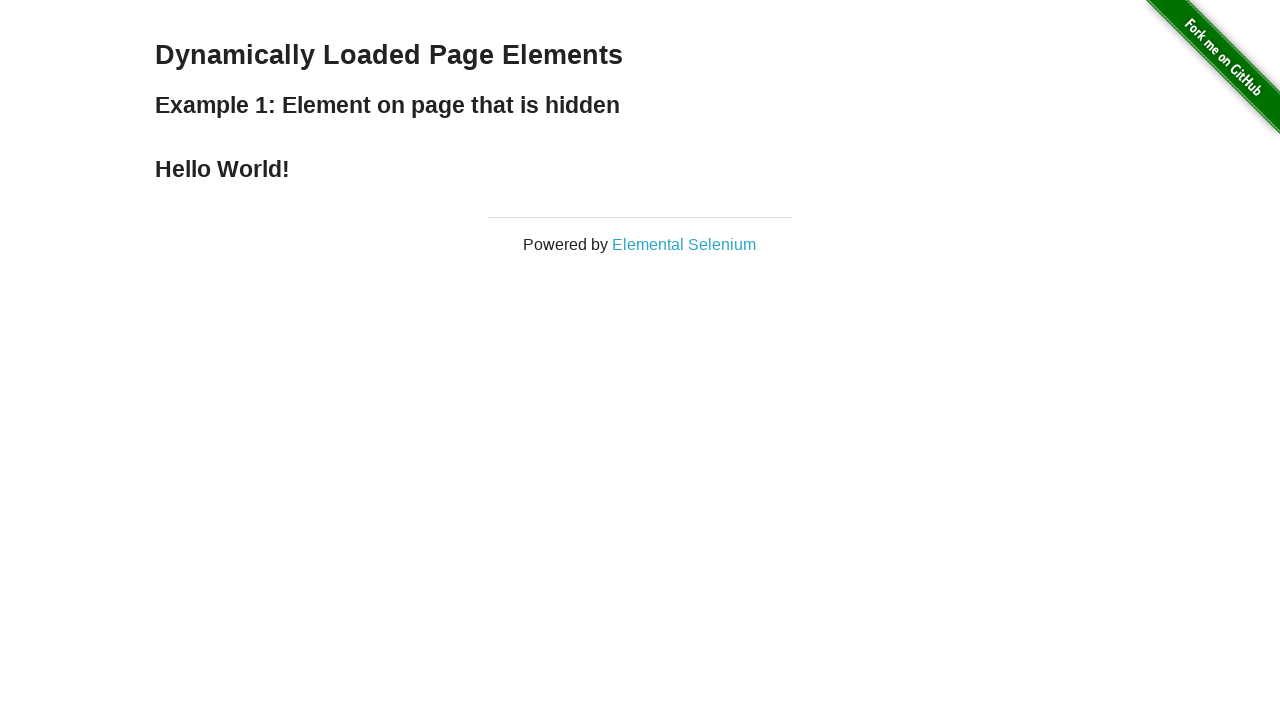

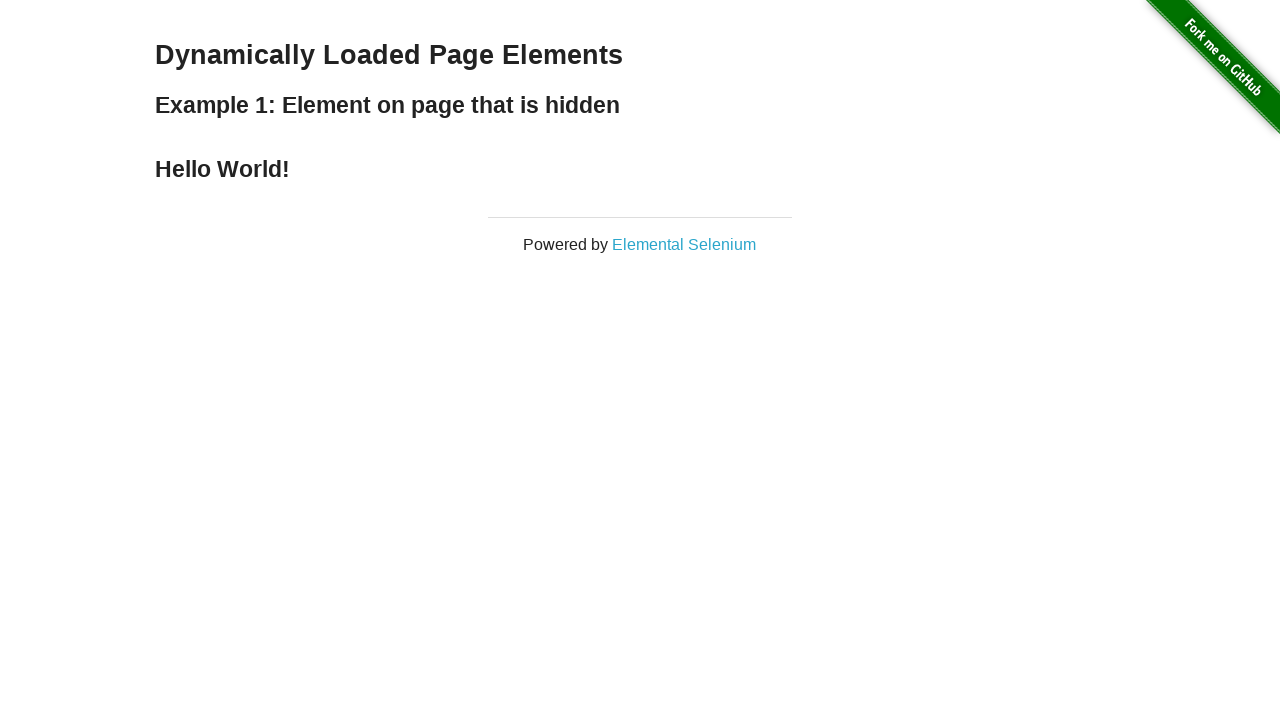